Tests browser back navigation by clicking a link to navigate to a new page, then using browser back to return to the original page

Starting URL: https://kristinek.github.io/site/examples/po

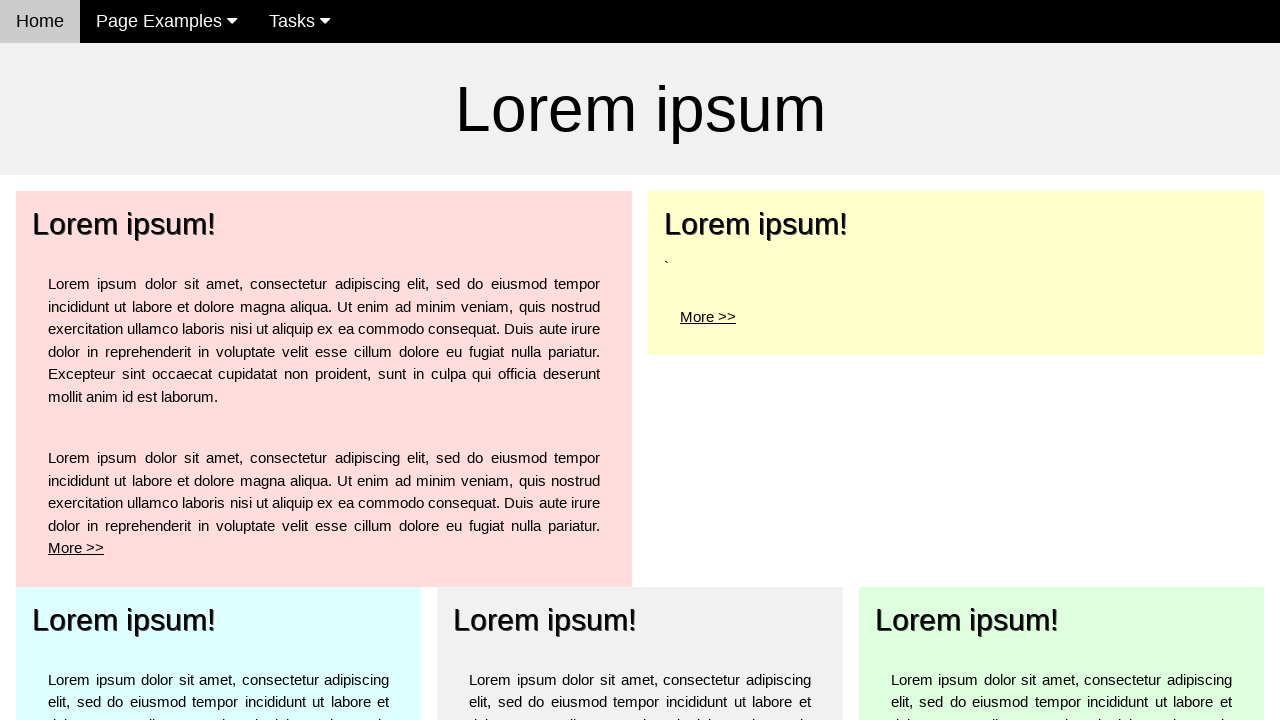

Clicked 'More >> ' link in pale-red section to navigate to new page at (76, 548) on xpath=//*[contains(@class, 'w3-pale-red')]//a[contains(text(), 'More >> ')]
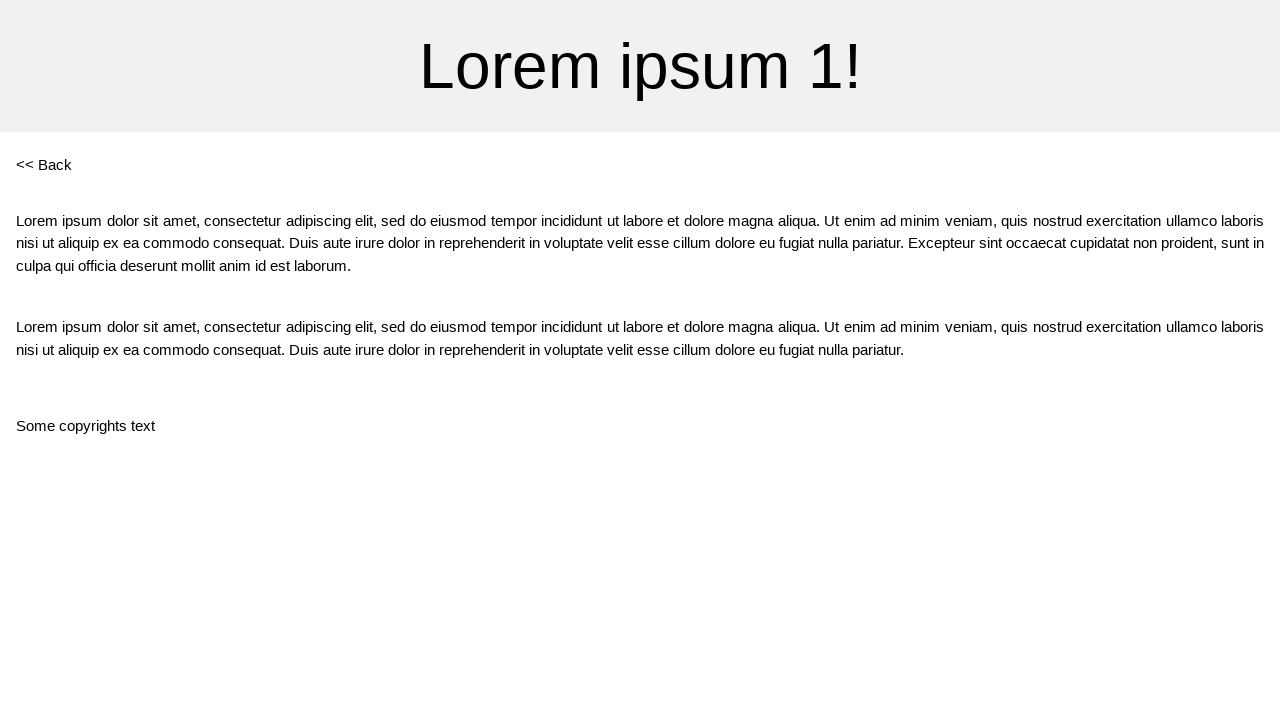

Verified navigation to po1 page
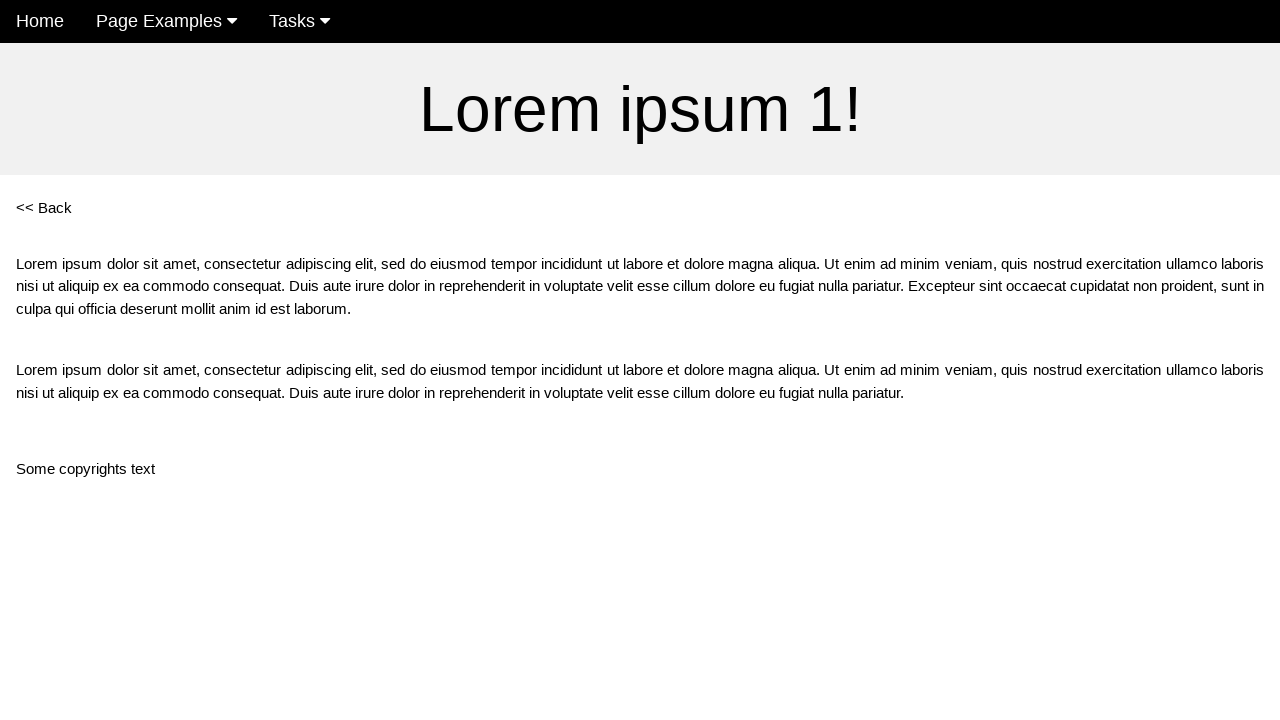

Used browser back button to navigate back
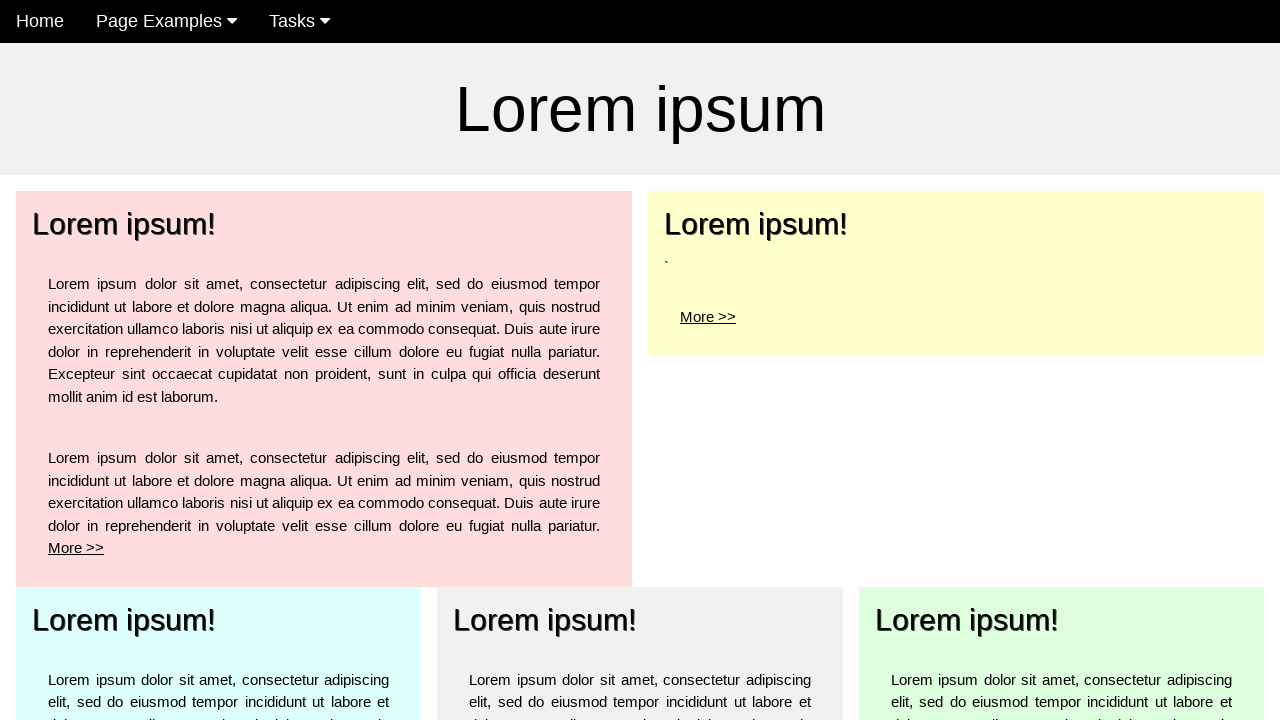

Verified successful navigation back to original po page
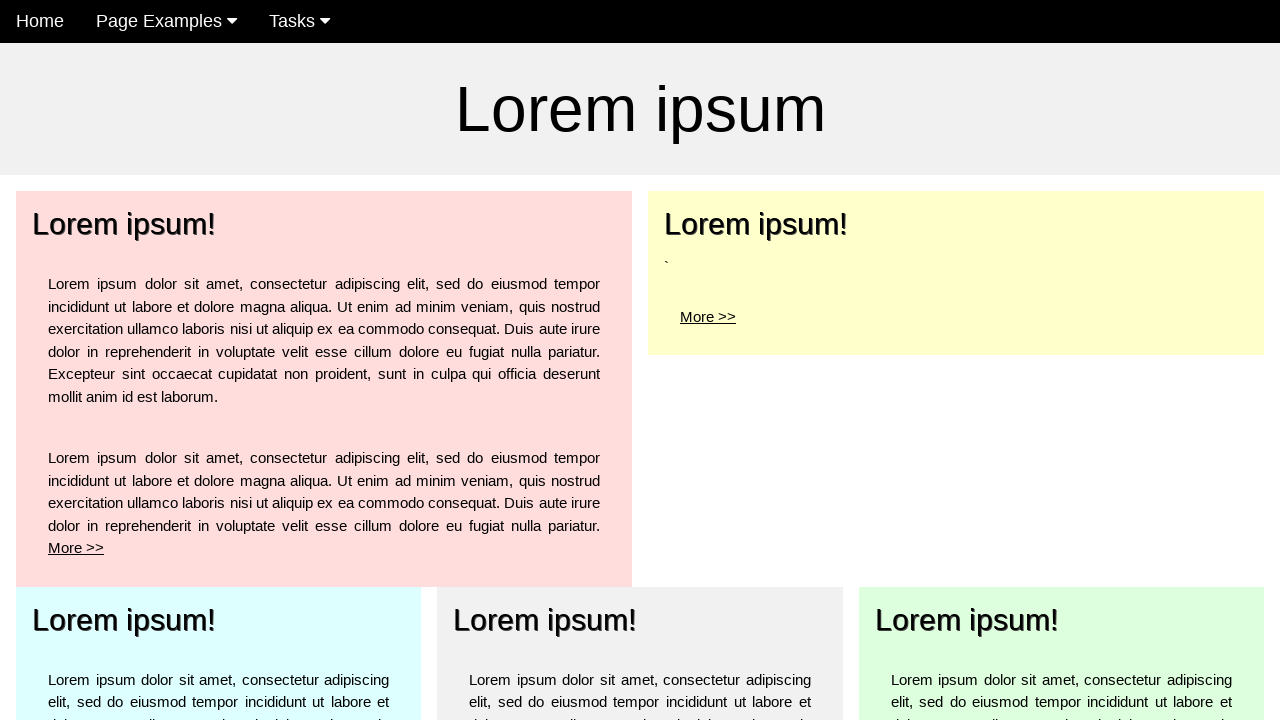

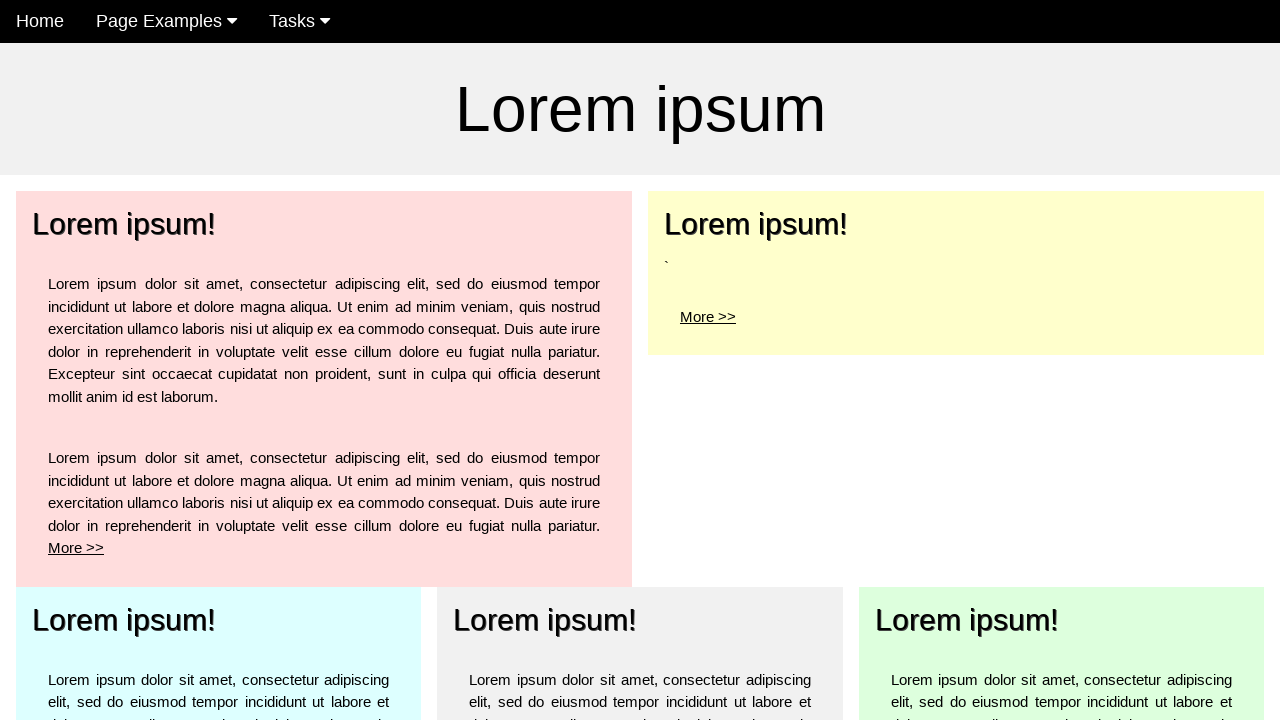